Tests drag and drop functionality by dragging mobile and laptop accessories items to their respective target containers

Starting URL: https://demoapps.qspiders.com/ui?scenario=1

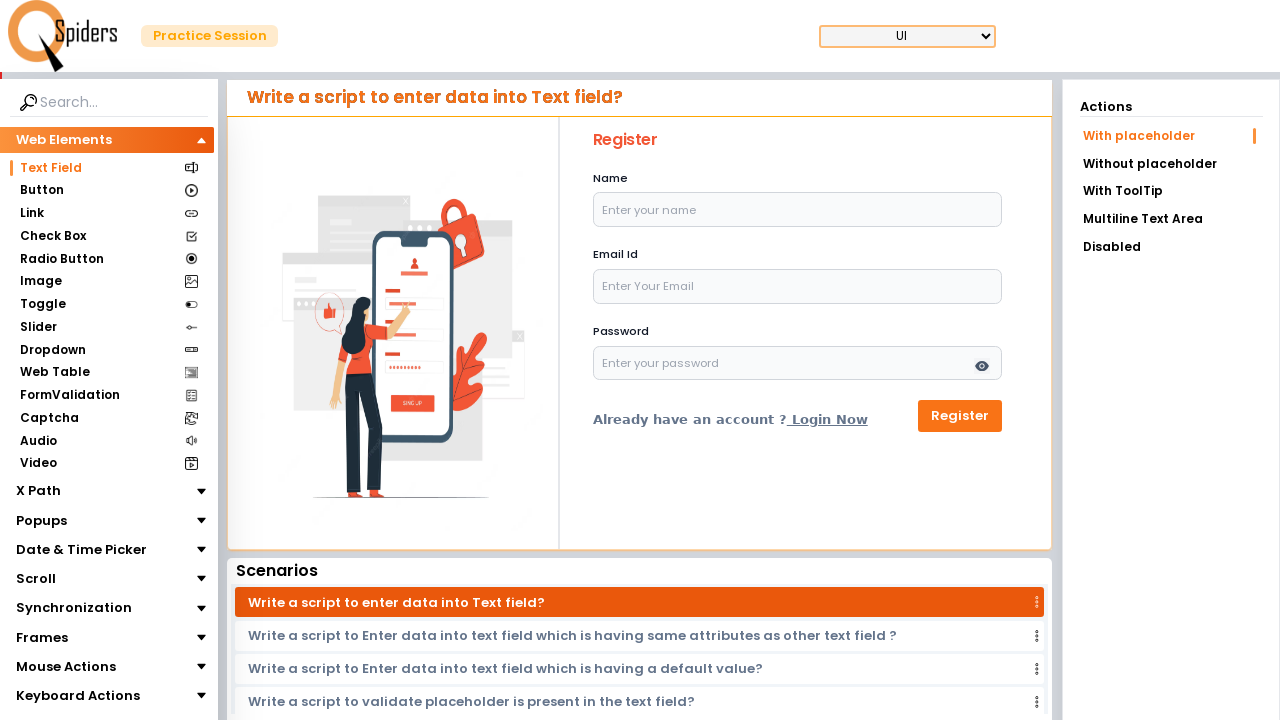

Clicked on Mouse Actions section at (66, 667) on xpath=//section[text()='Mouse Actions']
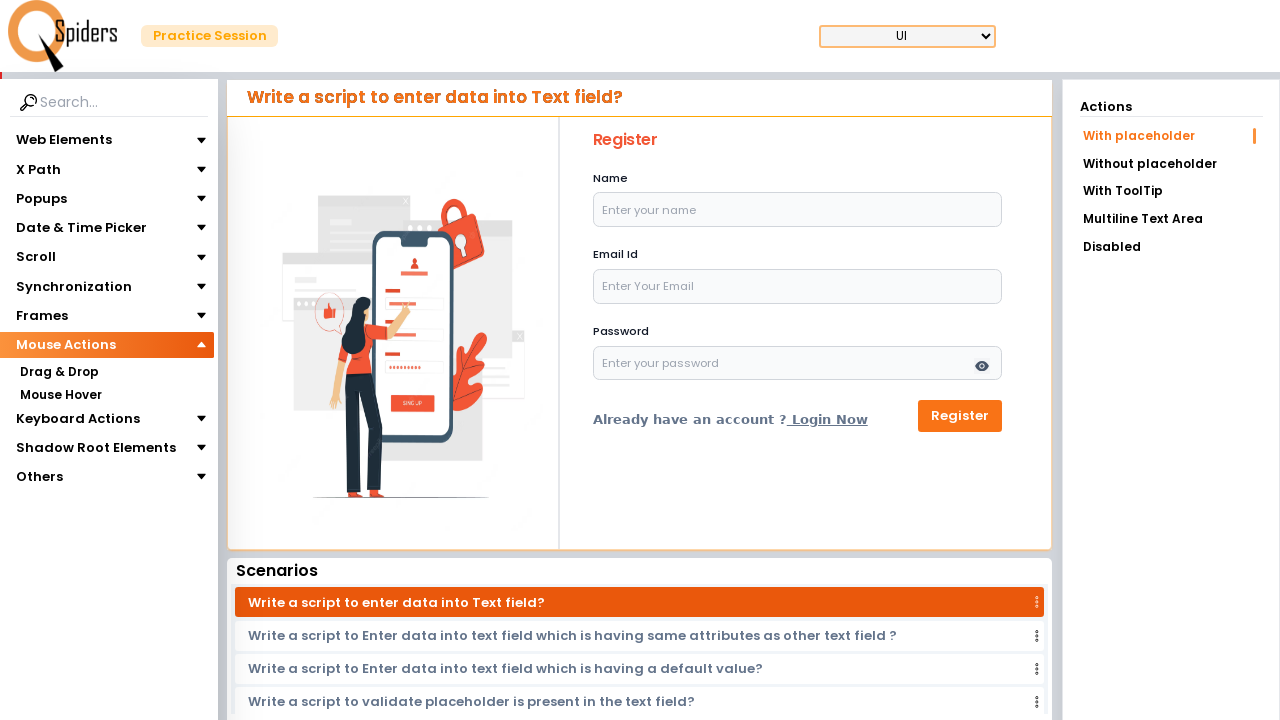

Clicked on Drag & Drop section at (59, 373) on xpath=//section[text()='Drag & Drop']
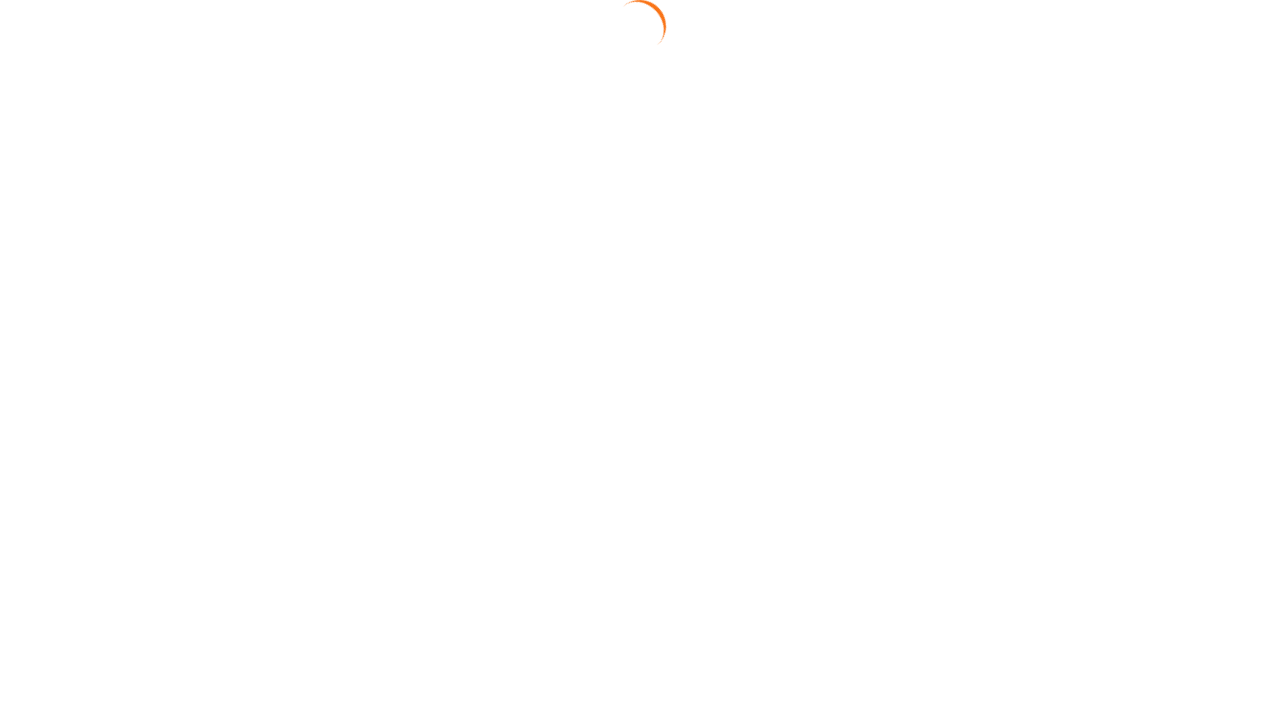

Clicked on Drag Position example at (1171, 193) on a:has-text('Drag Position')
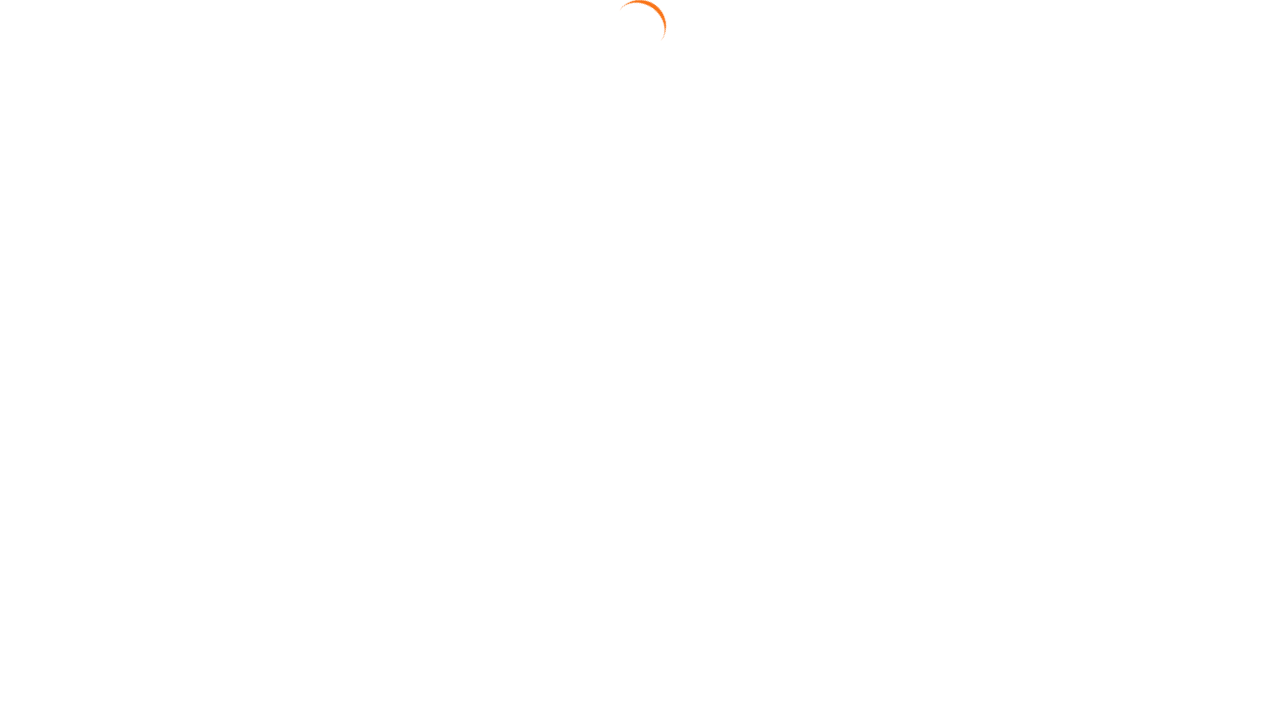

Located Mobile Charger source element
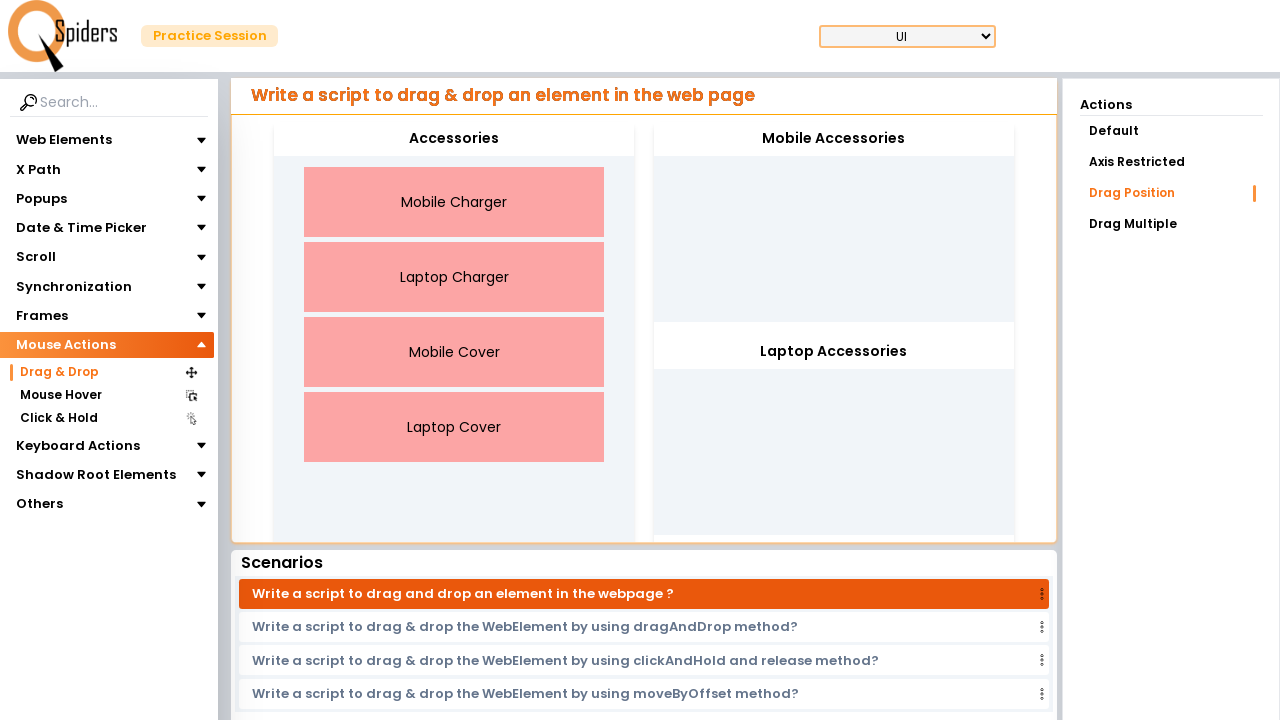

Located Laptop Charger source element
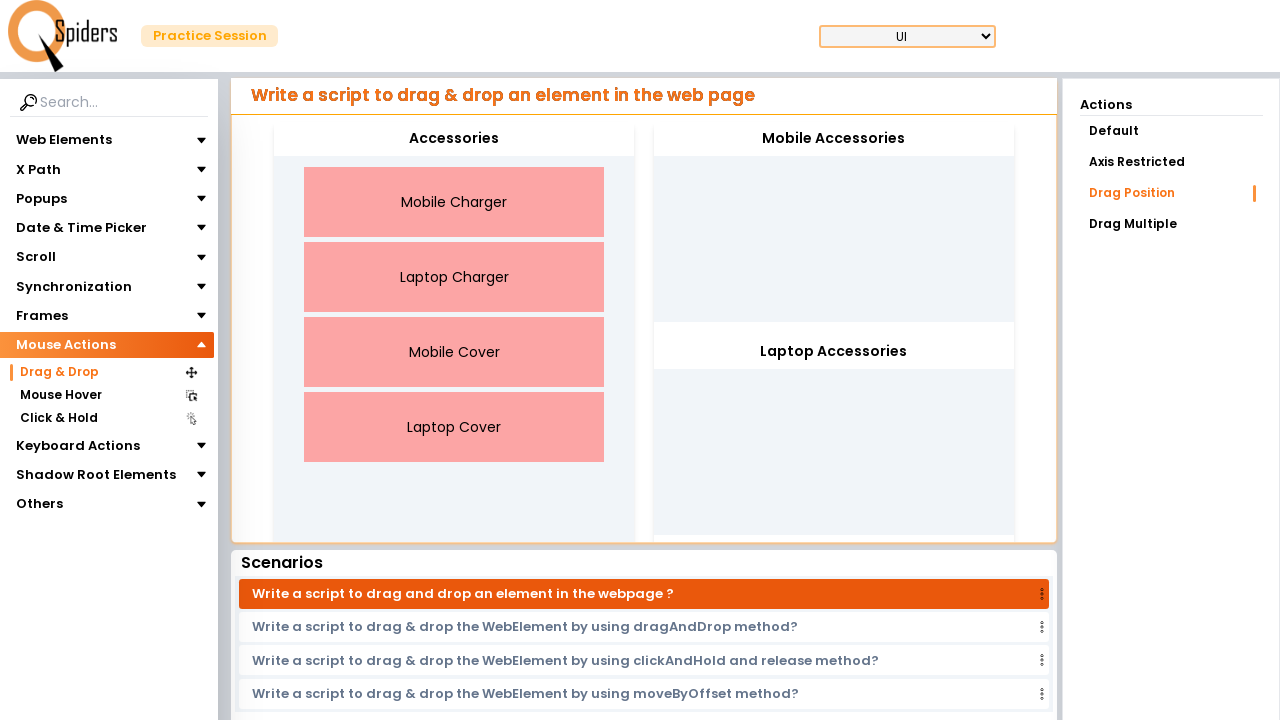

Located Mobile Cover source element
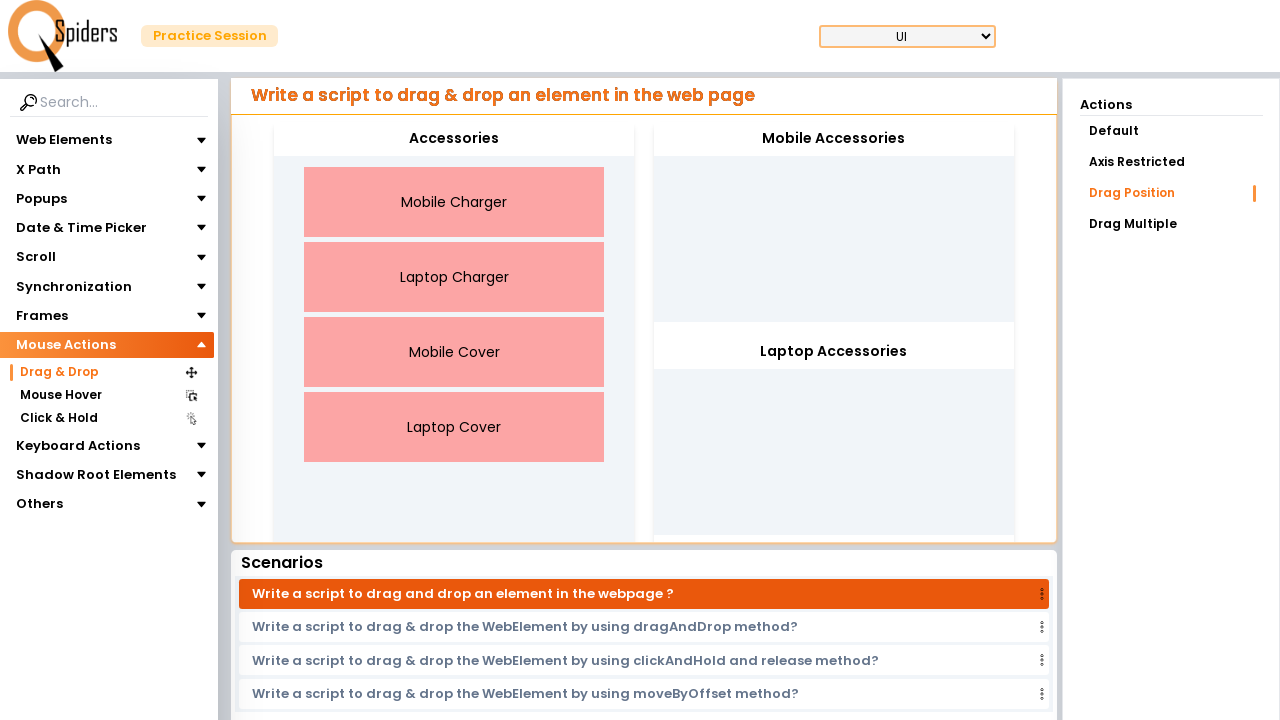

Located Laptop Cover source element
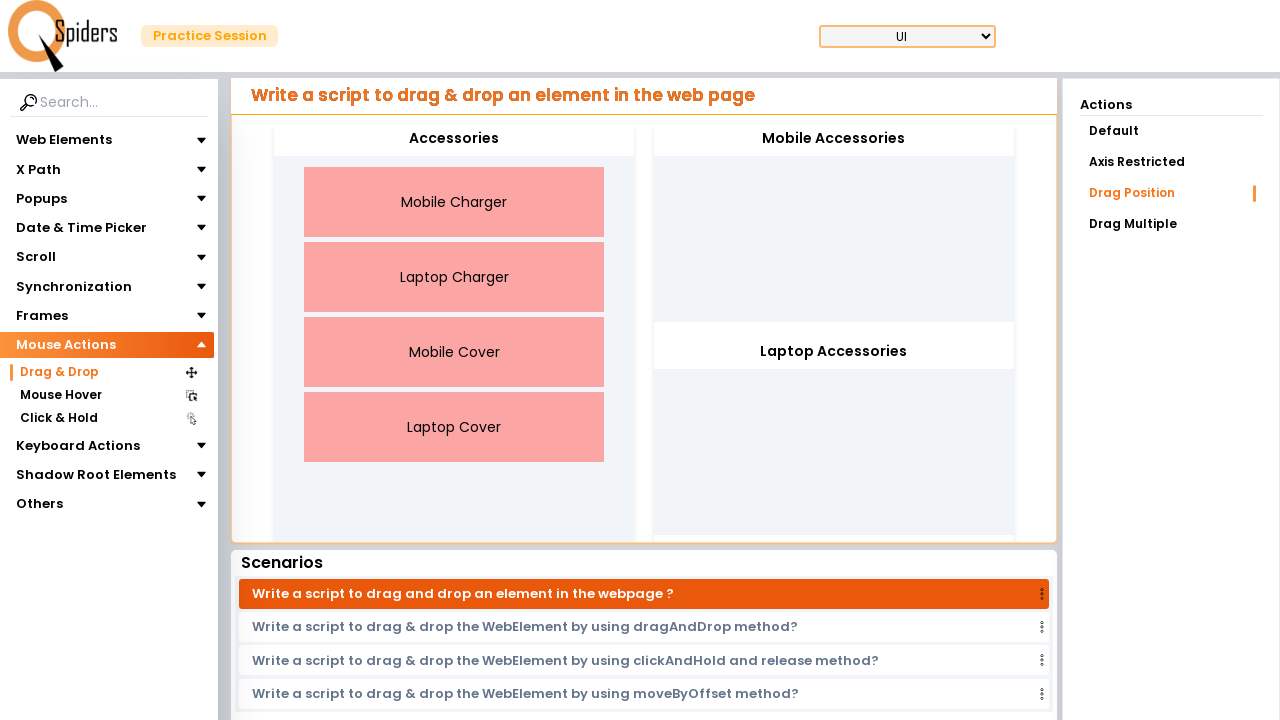

Located Mobile Accessories target container
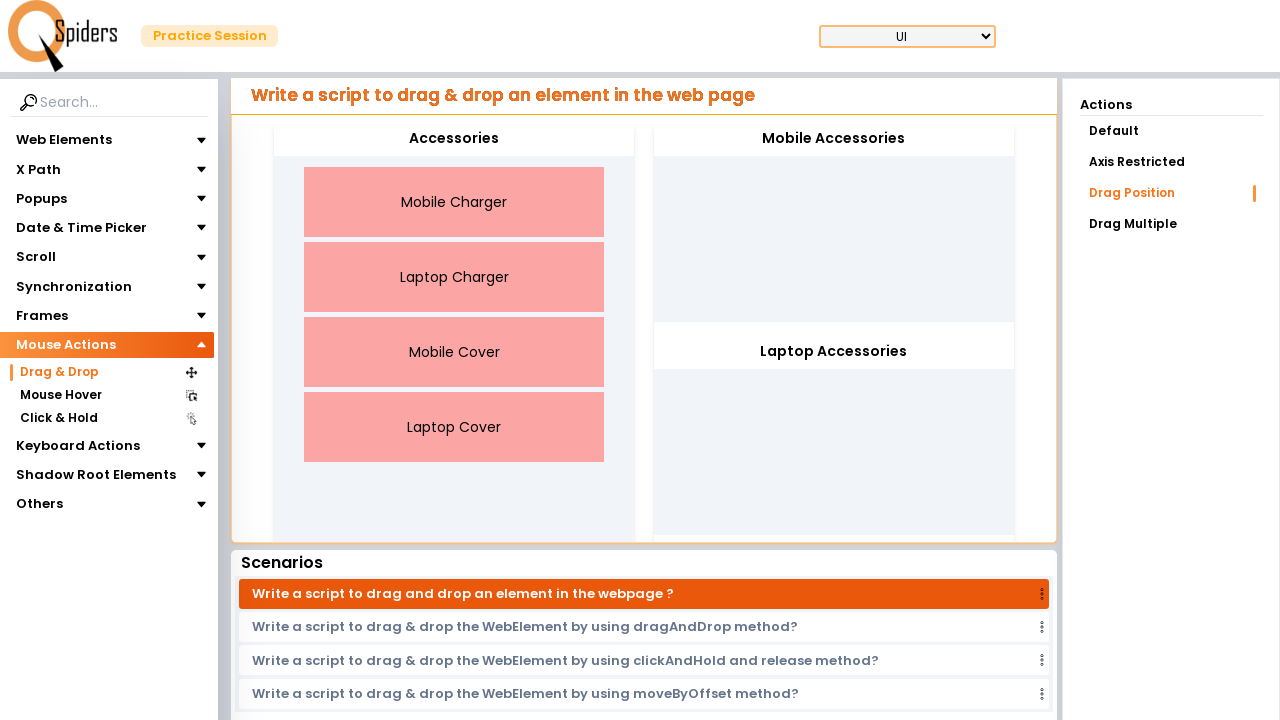

Located Laptop Accessories target container
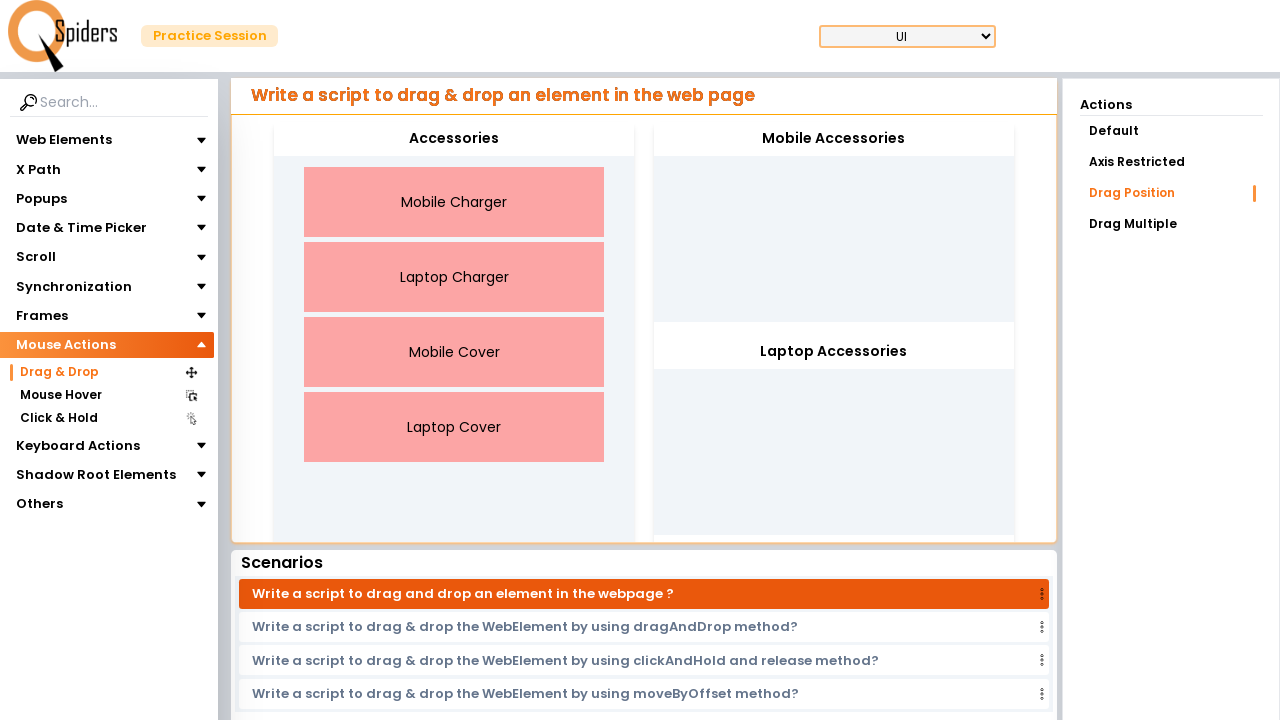

Dragged Mobile Charger to Mobile Accessories container at (834, 139)
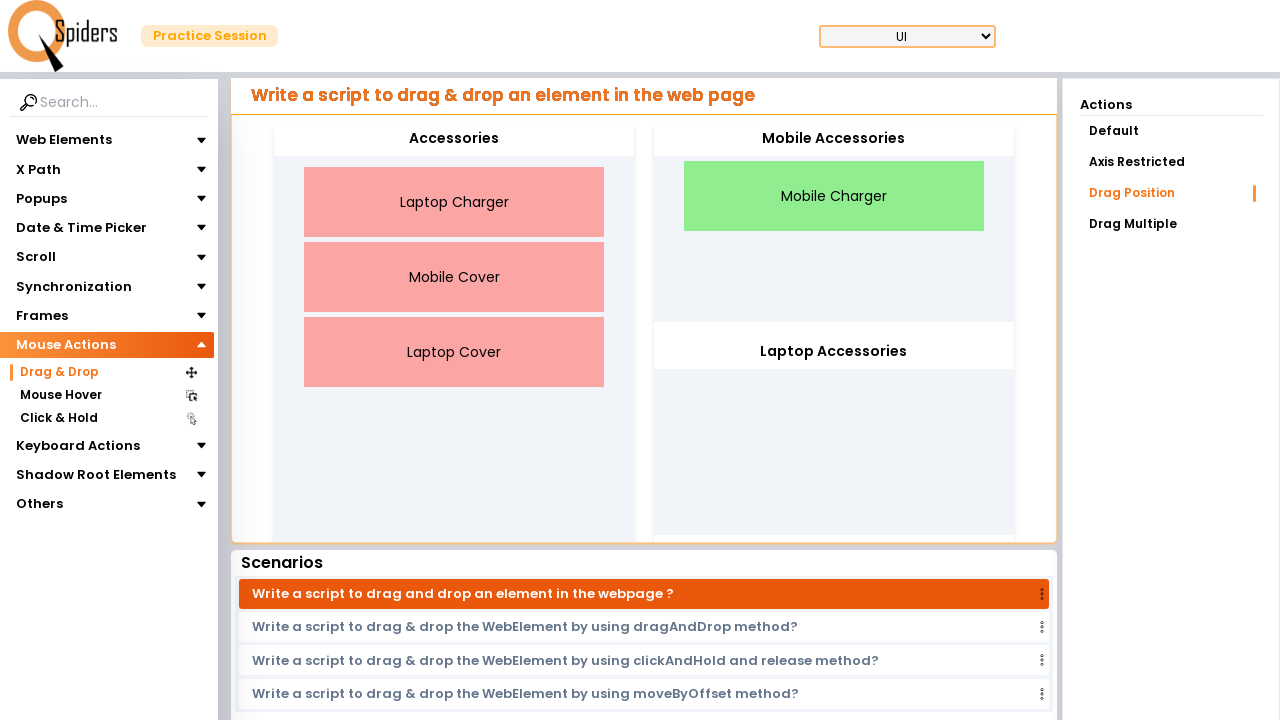

Dragged Mobile Cover to Mobile Accessories container at (834, 139)
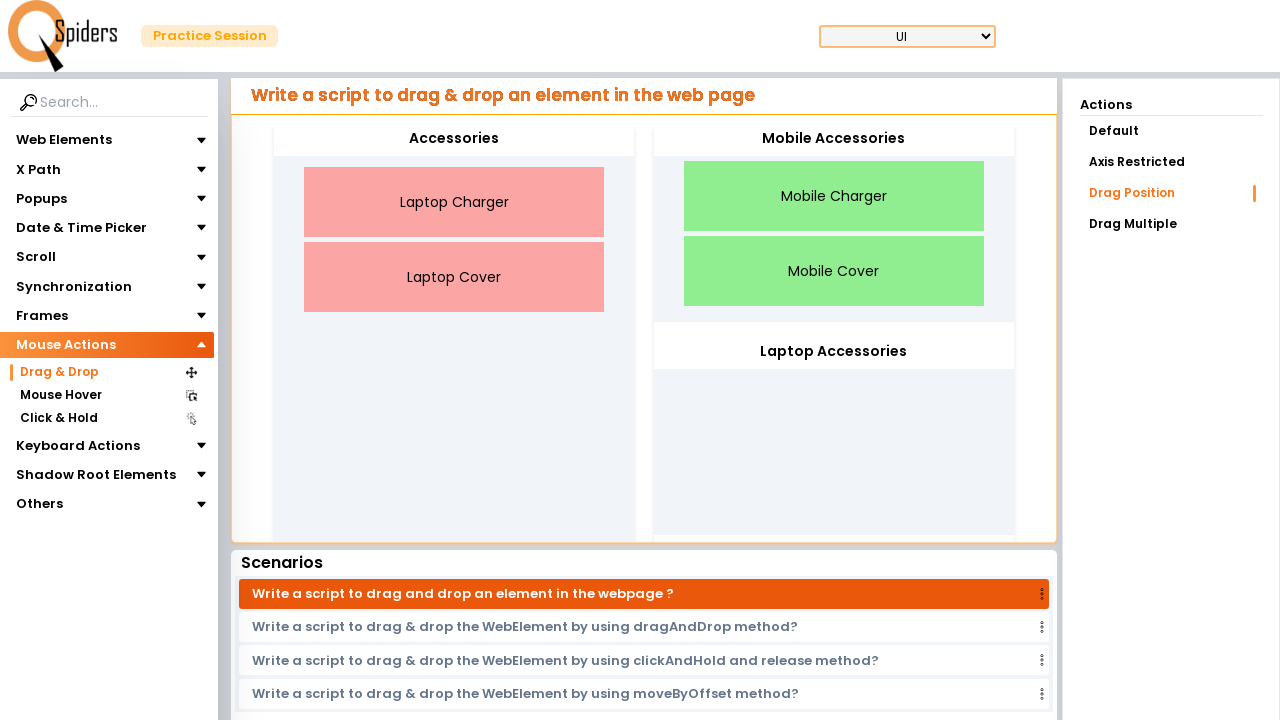

Dragged Laptop Cover to Laptop Accessories container at (834, 352)
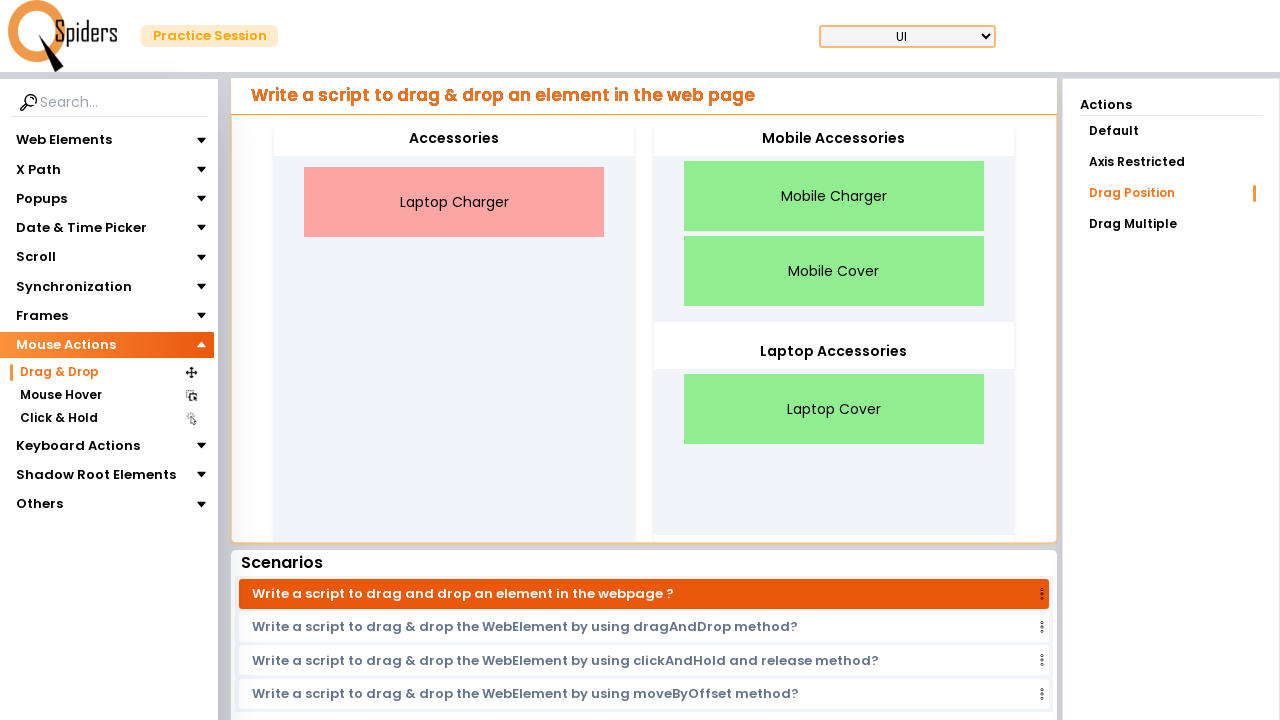

Dragged Laptop Charger to Laptop Accessories container at (834, 352)
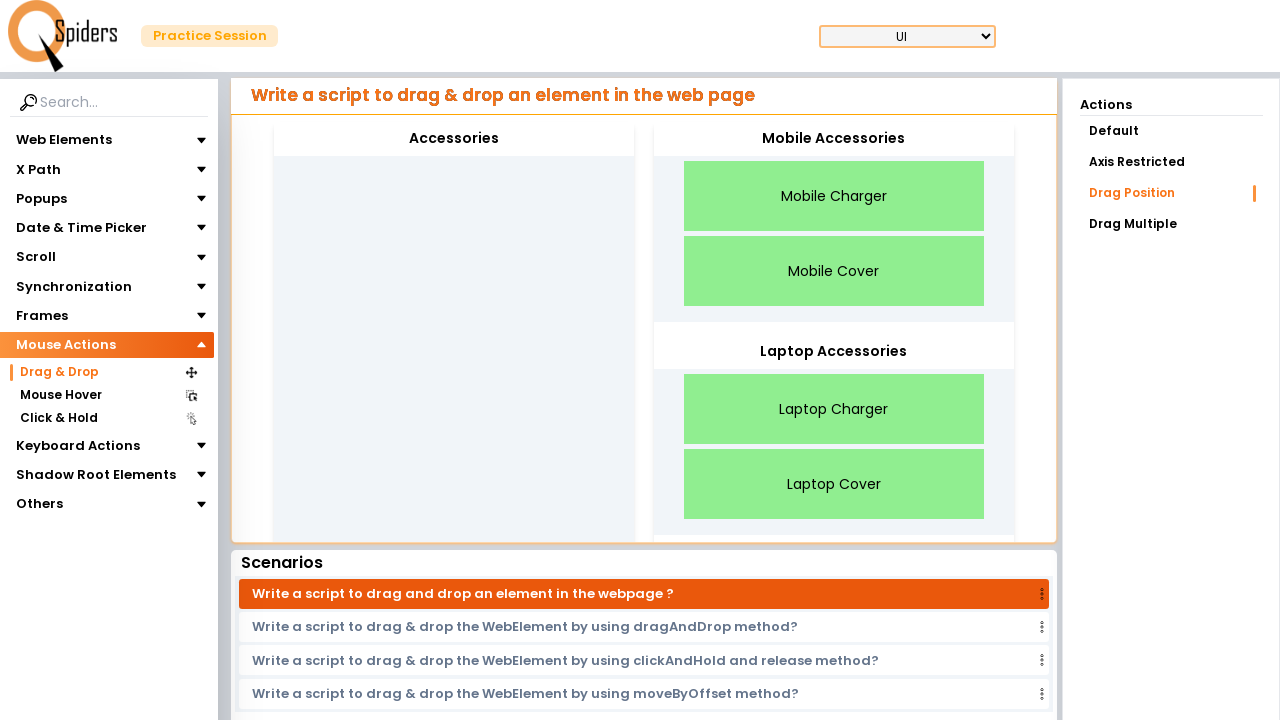

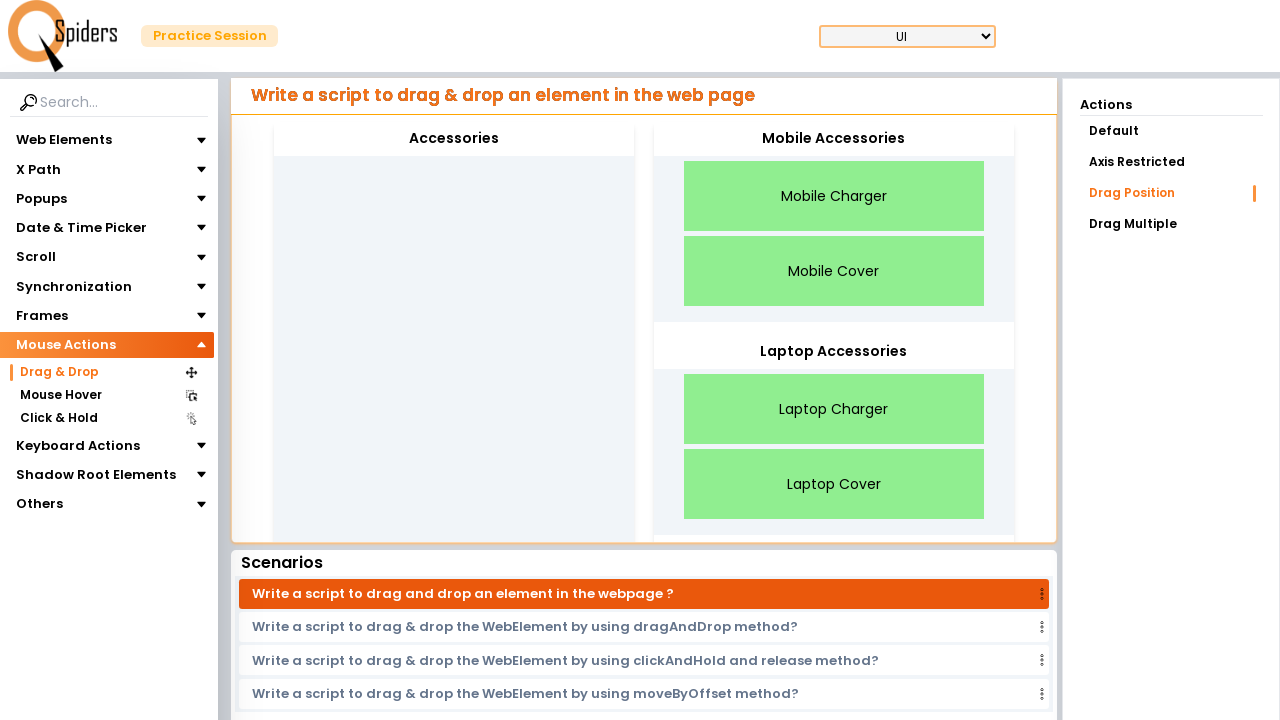